Navigates to 99-bottles-of-beer.net, clicks on the Top List link, then navigates to the New Comments section and waits for the content to load.

Starting URL: http://www.99-bottles-of-beer.net/

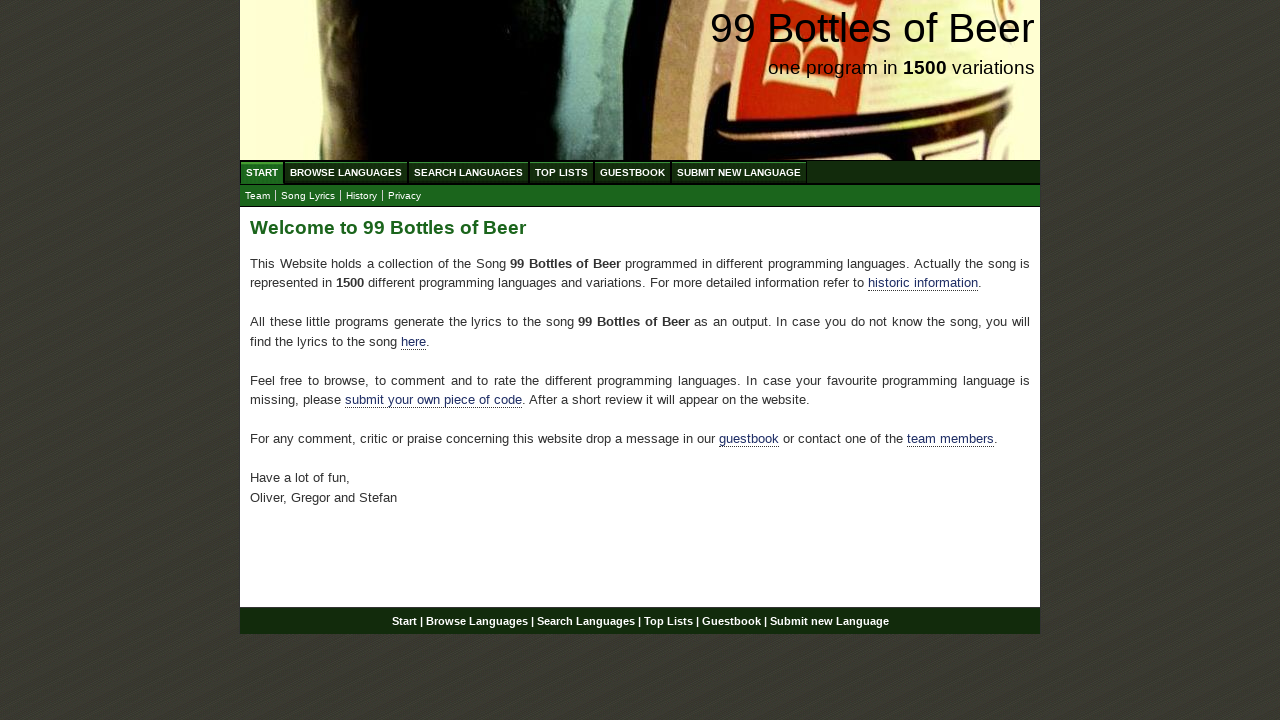

Clicked on the Top List link in the navigation at (562, 172) on xpath=(//a[@href='/toplist.html'])[1]
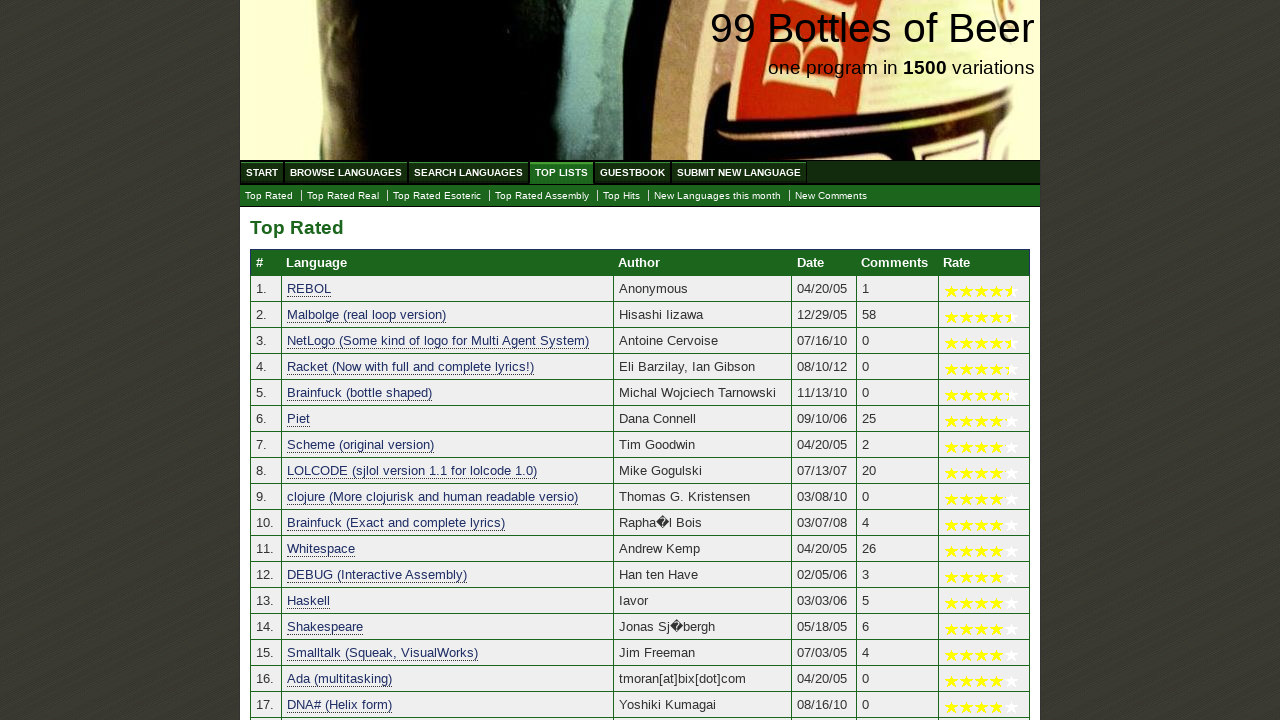

Clicked on the New Comments link at (831, 196) on a[href='./newcomments.html']
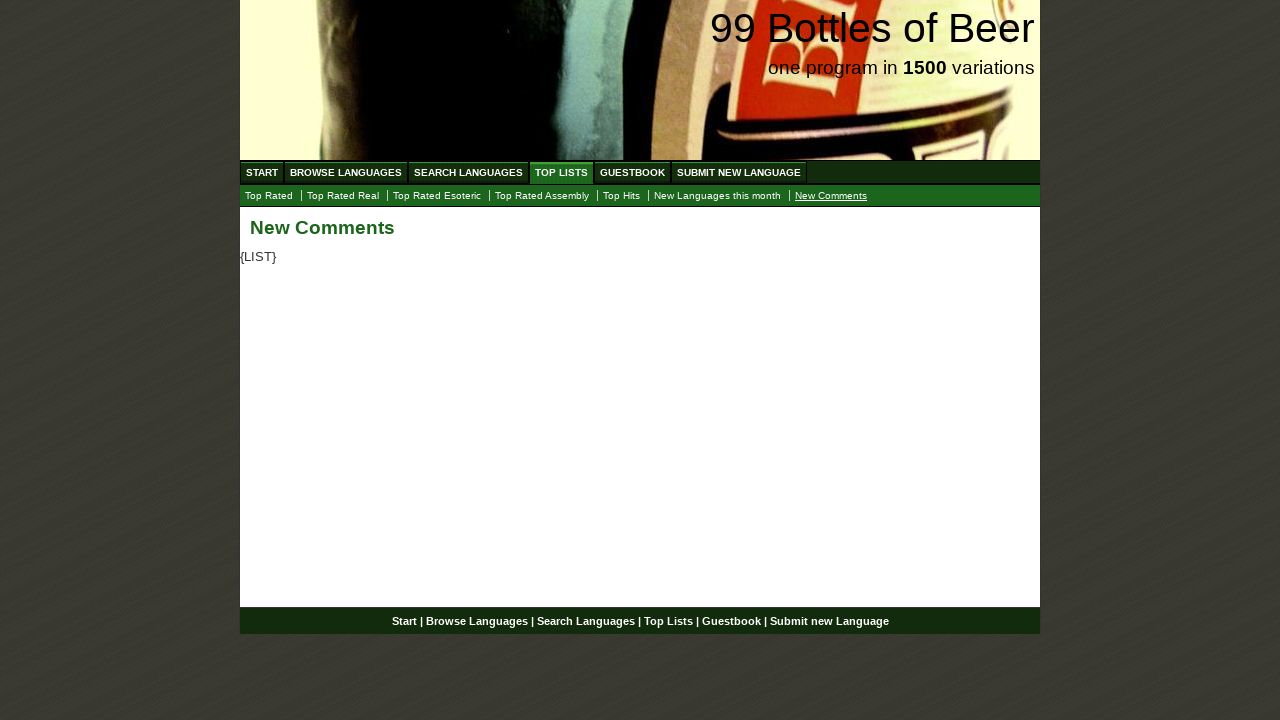

New Comments page content loaded
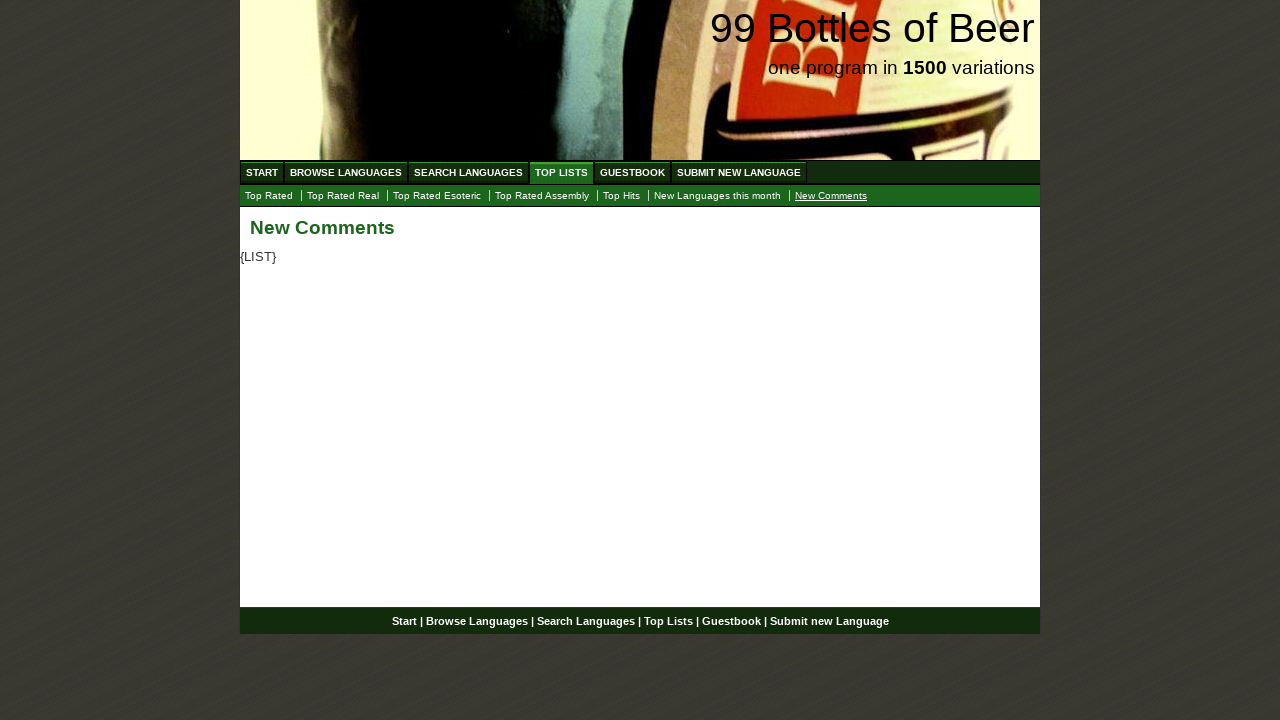

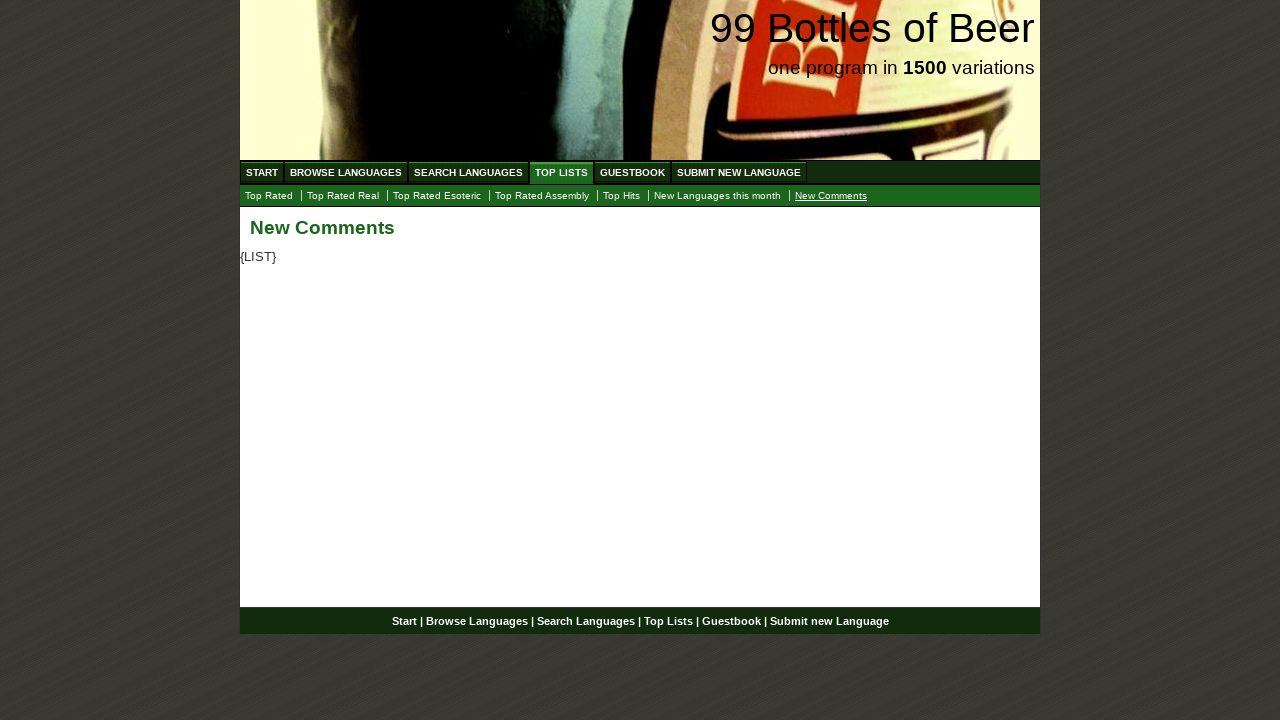